Clicks on a JS Confirm button and dismisses the confirmation dialog

Starting URL: https://enthrallit.com/selenium/

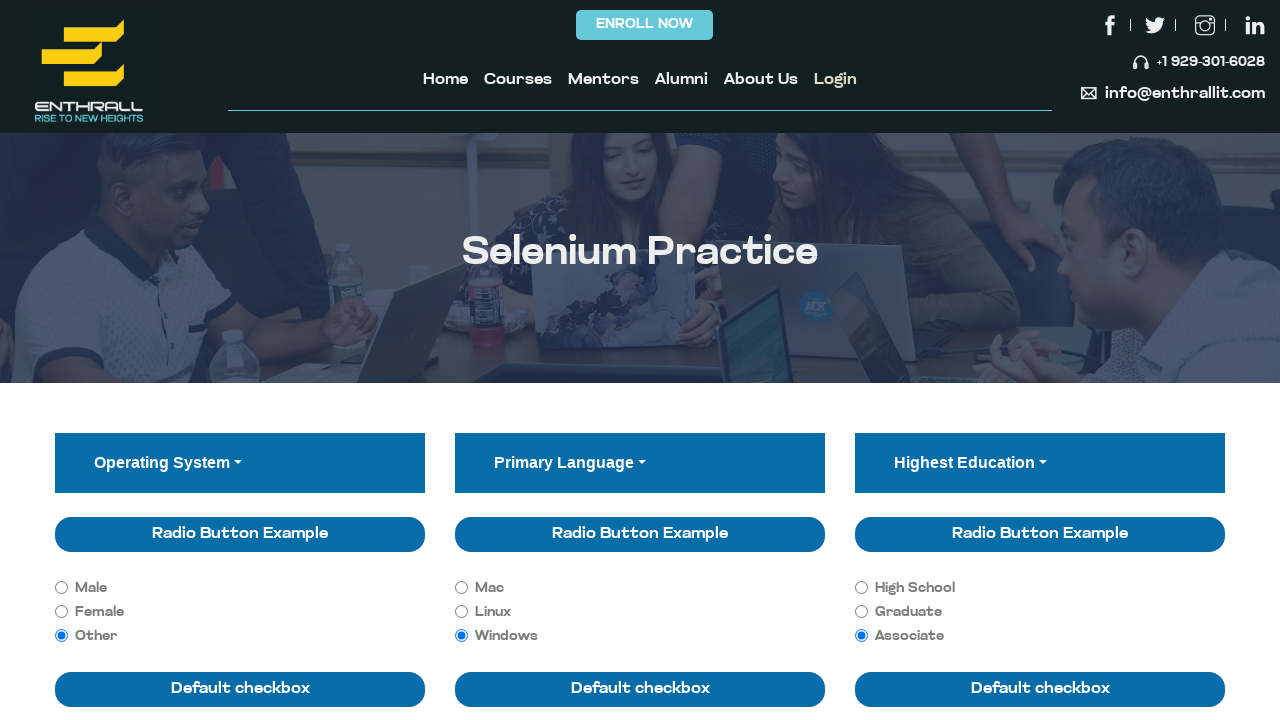

Clicked the second JS Confirm button at (568, 361) on (//button[@class='btn btn-primary'])[2]
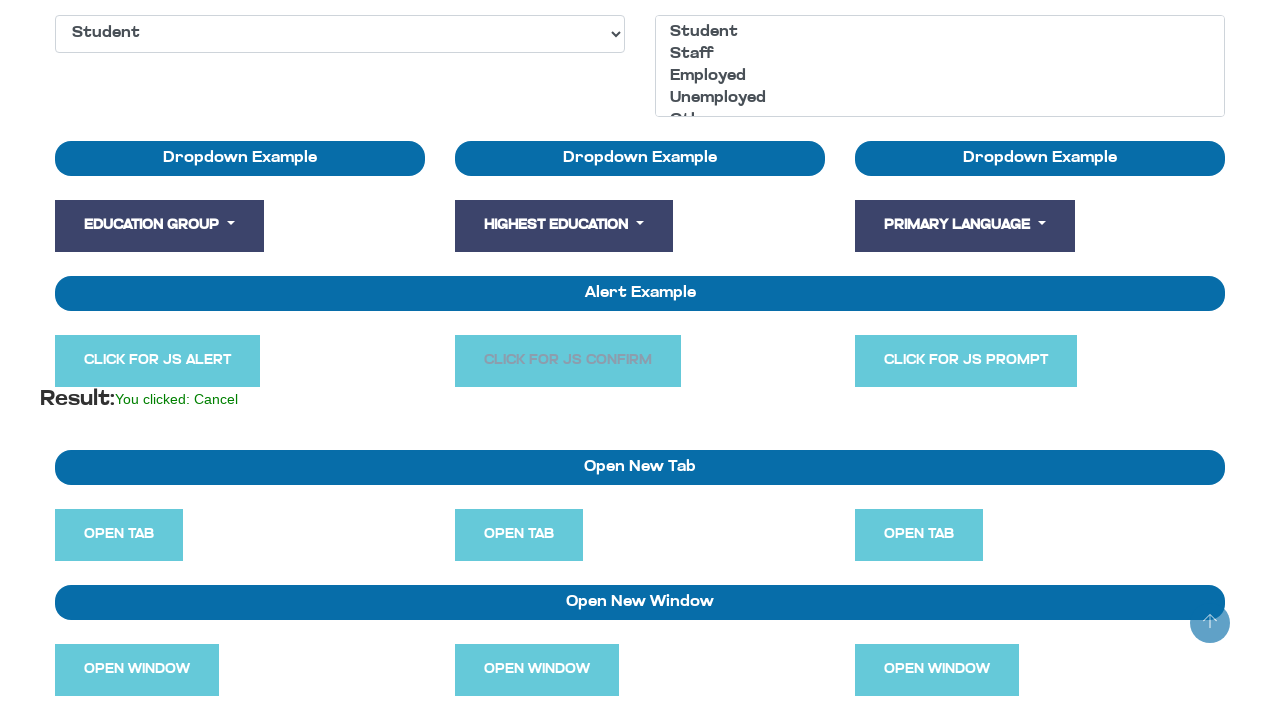

Set up dialog handler to dismiss confirmation
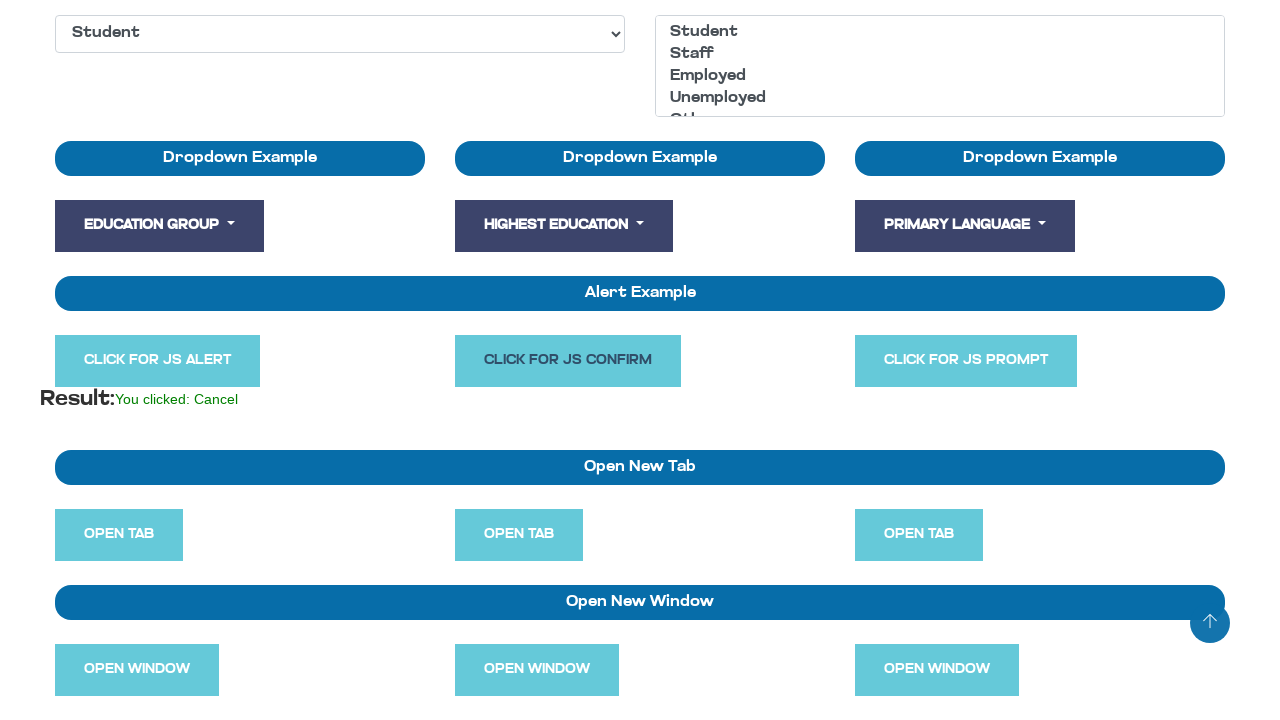

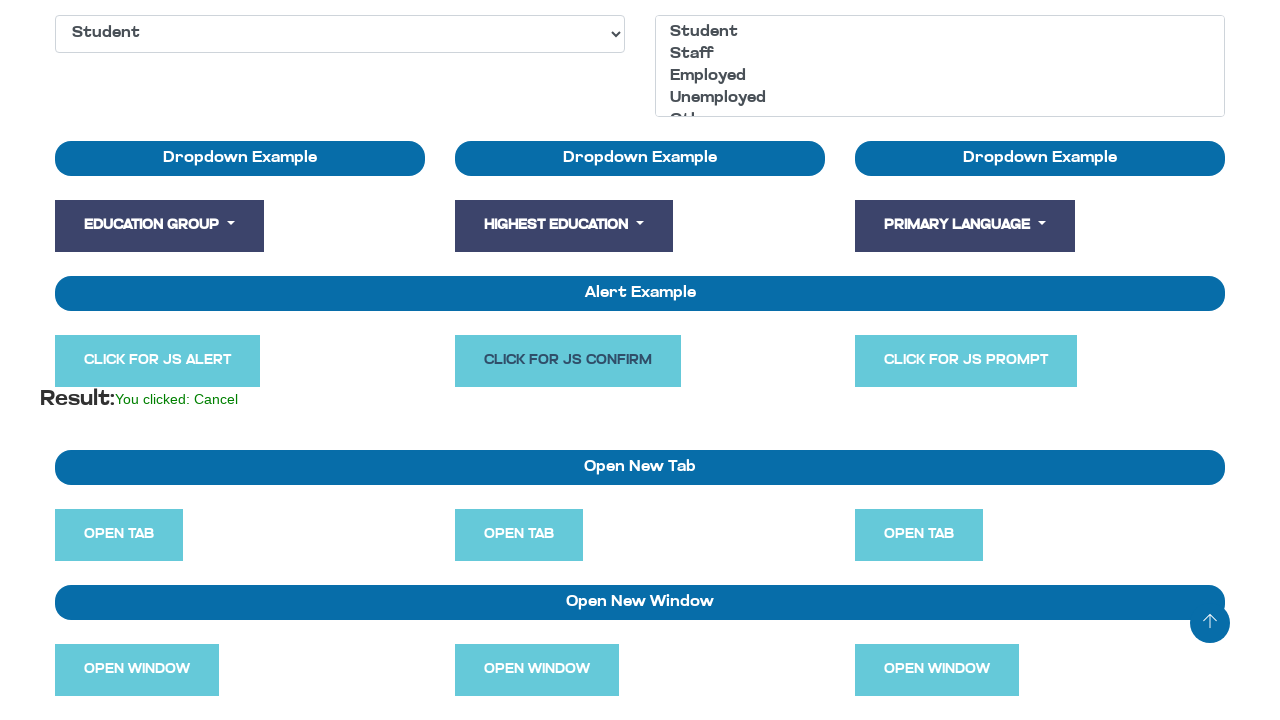